Searches for a GitHub repository, navigates to it, opens the Issues tab, and verifies the "No results" text is present

Starting URL: https://github.com

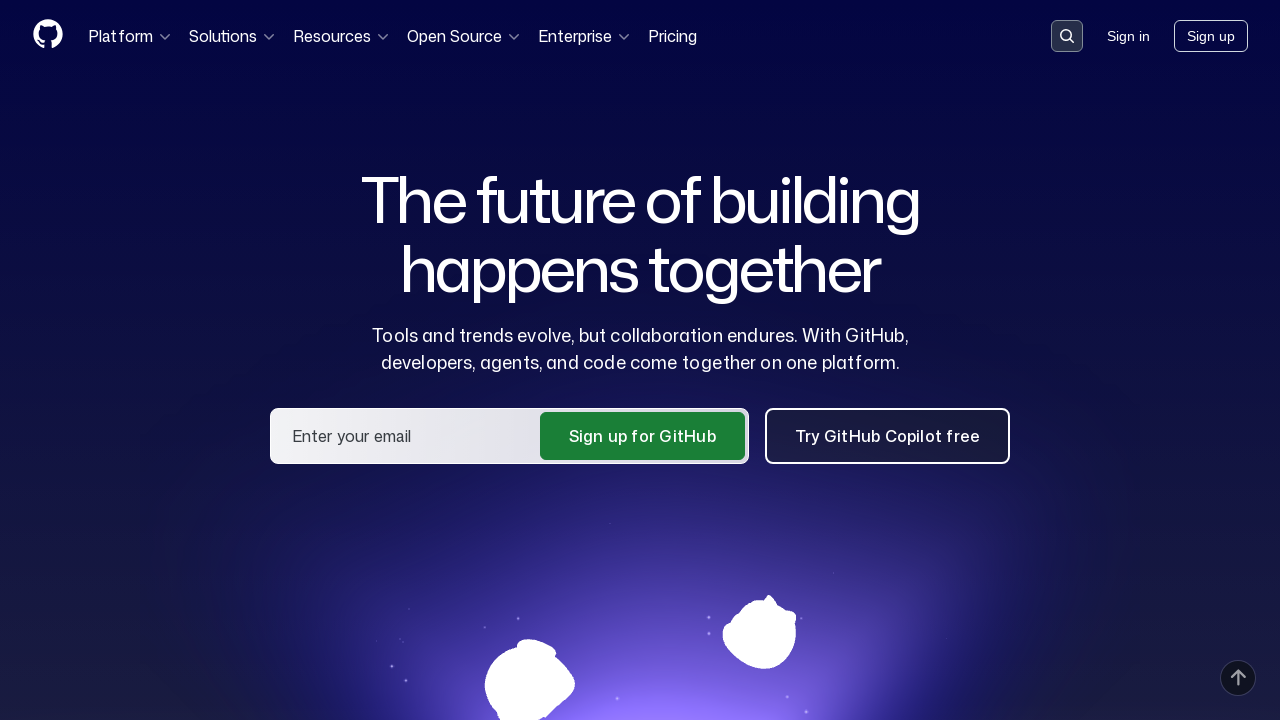

Clicked on search input container at (1067, 36) on .search-input-container
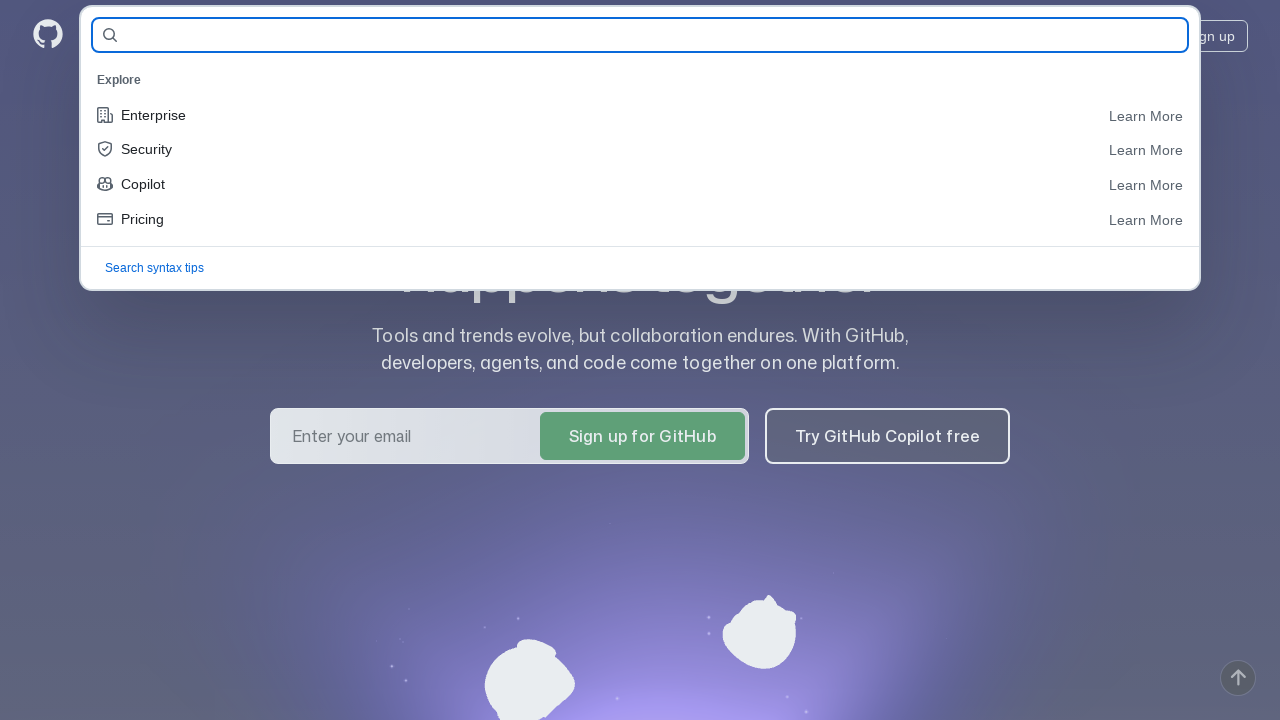

Entered repository name 'Artemtester2021/demoqa-tests-35' in search field on #query-builder-test
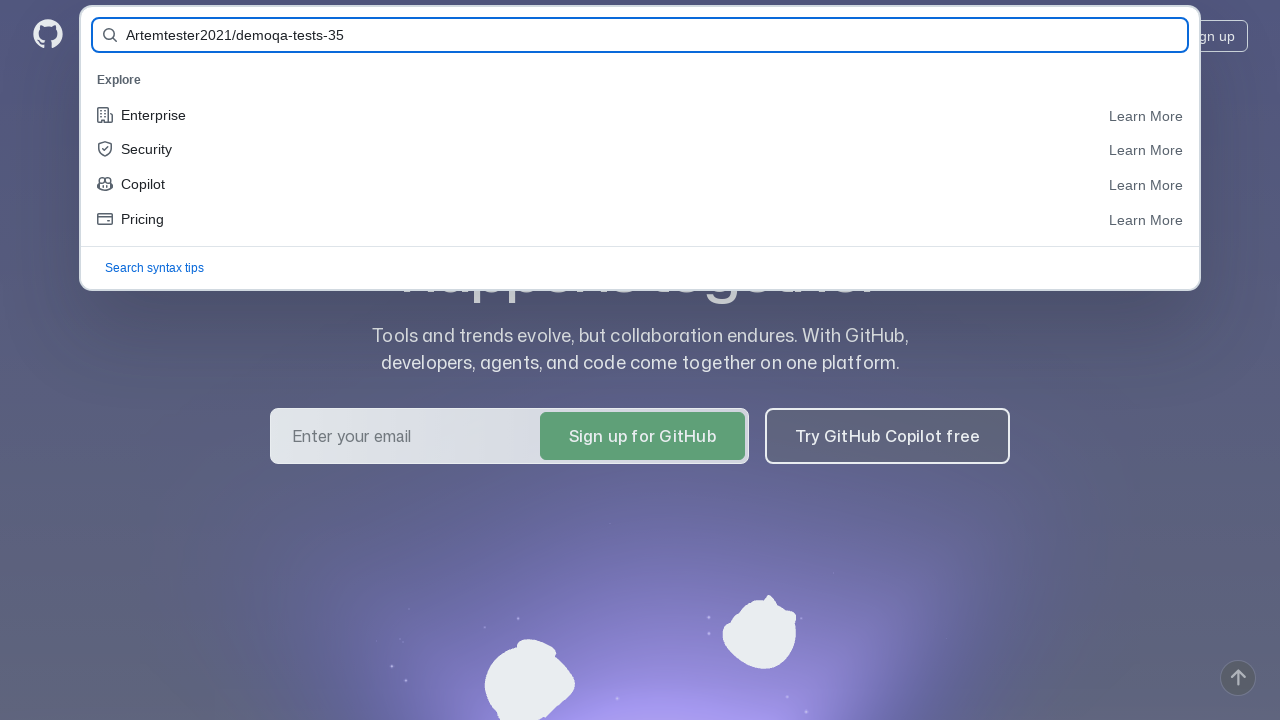

Submitted search form by pressing Enter on #query-builder-test
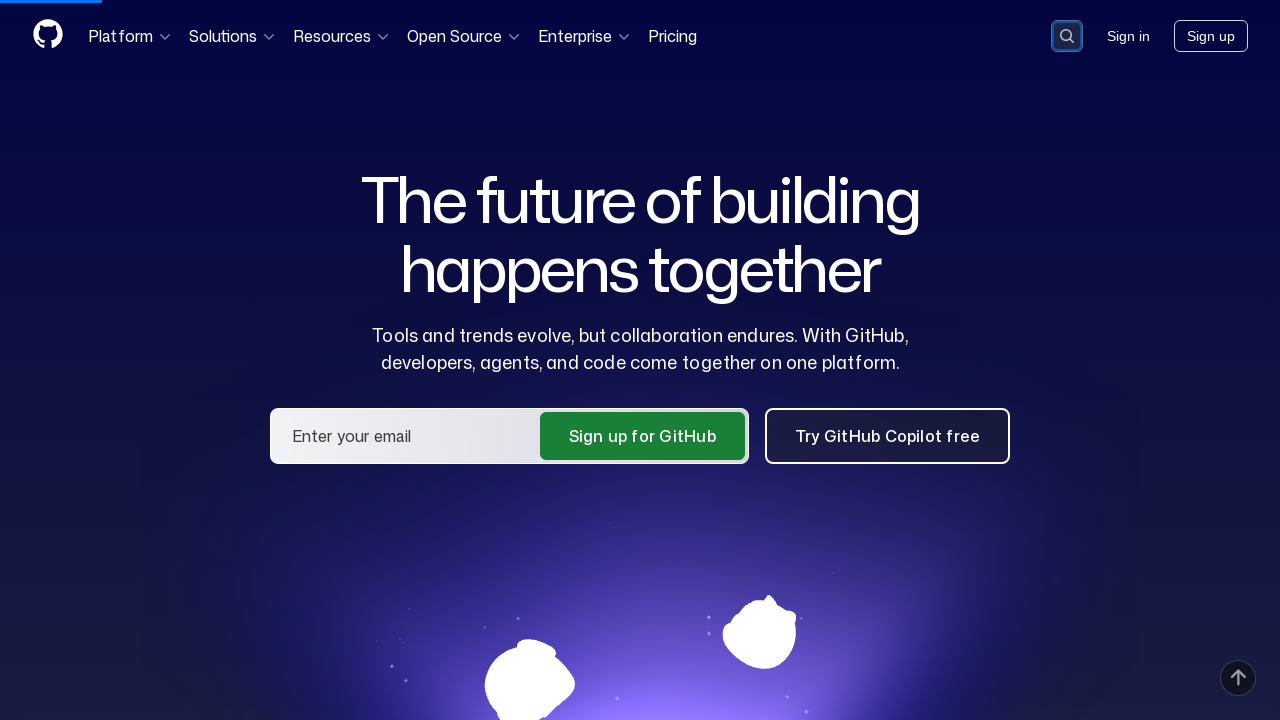

Clicked on repository link 'Artemtester2021/demoqa-tests-35' at (496, 161) on a:has-text('Artemtester2021/demoqa-tests-35')
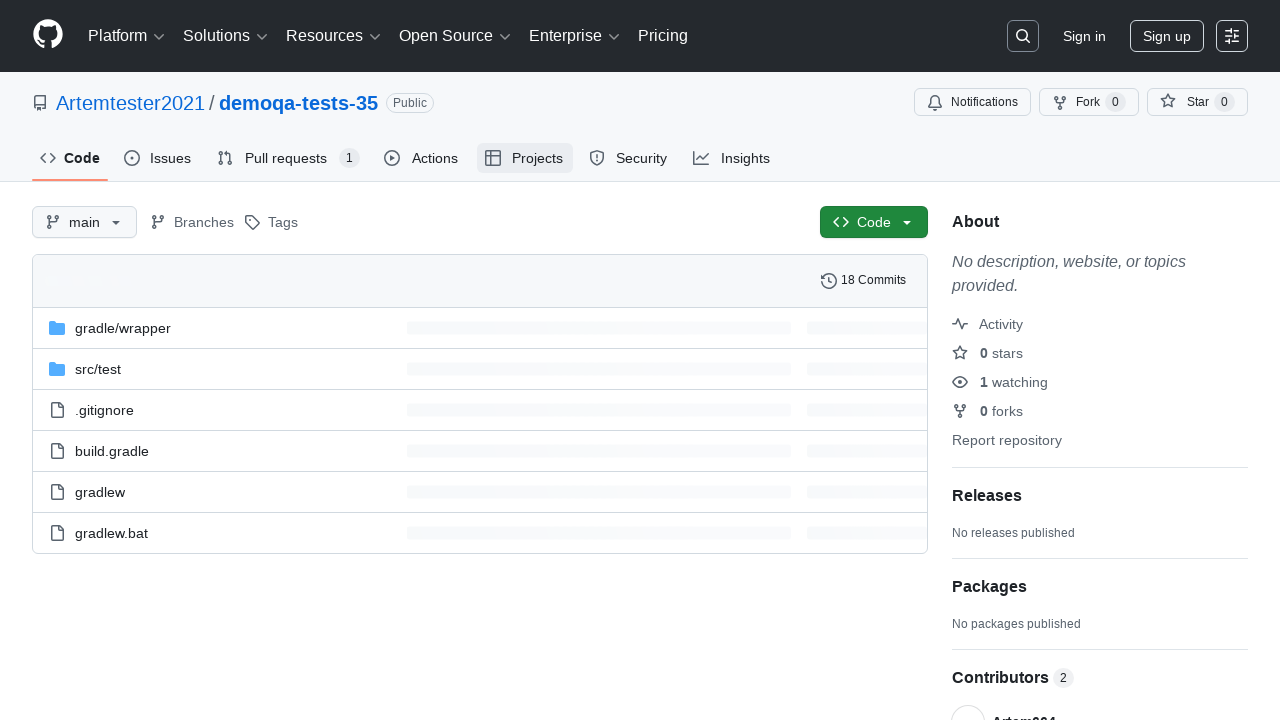

Clicked on Issues tab at (158, 158) on #issues-tab
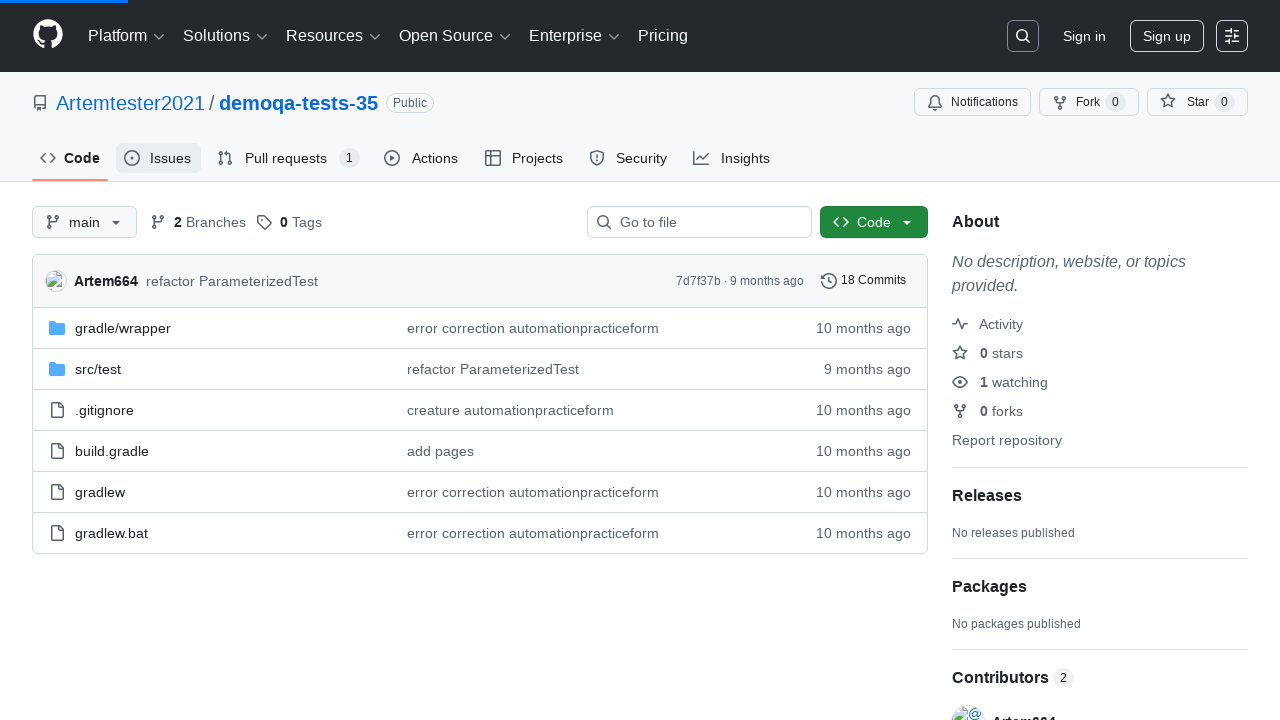

Verified 'No results' text is visible on Issues tab
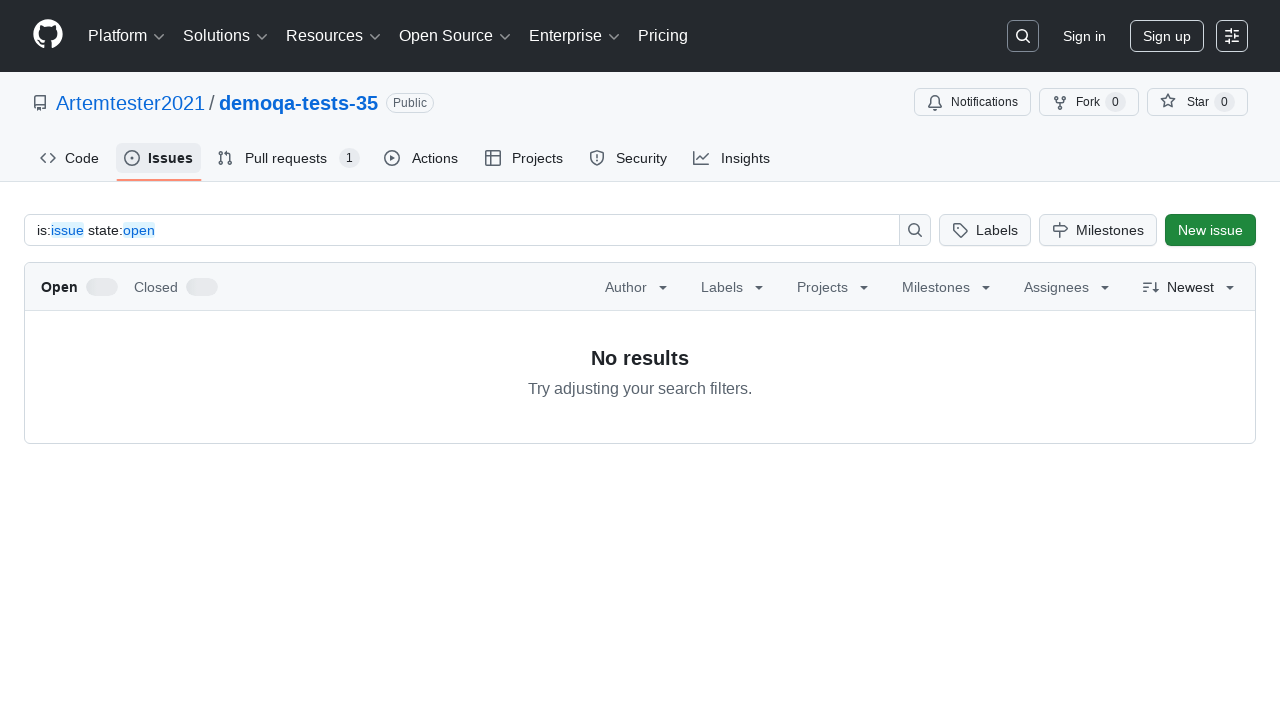

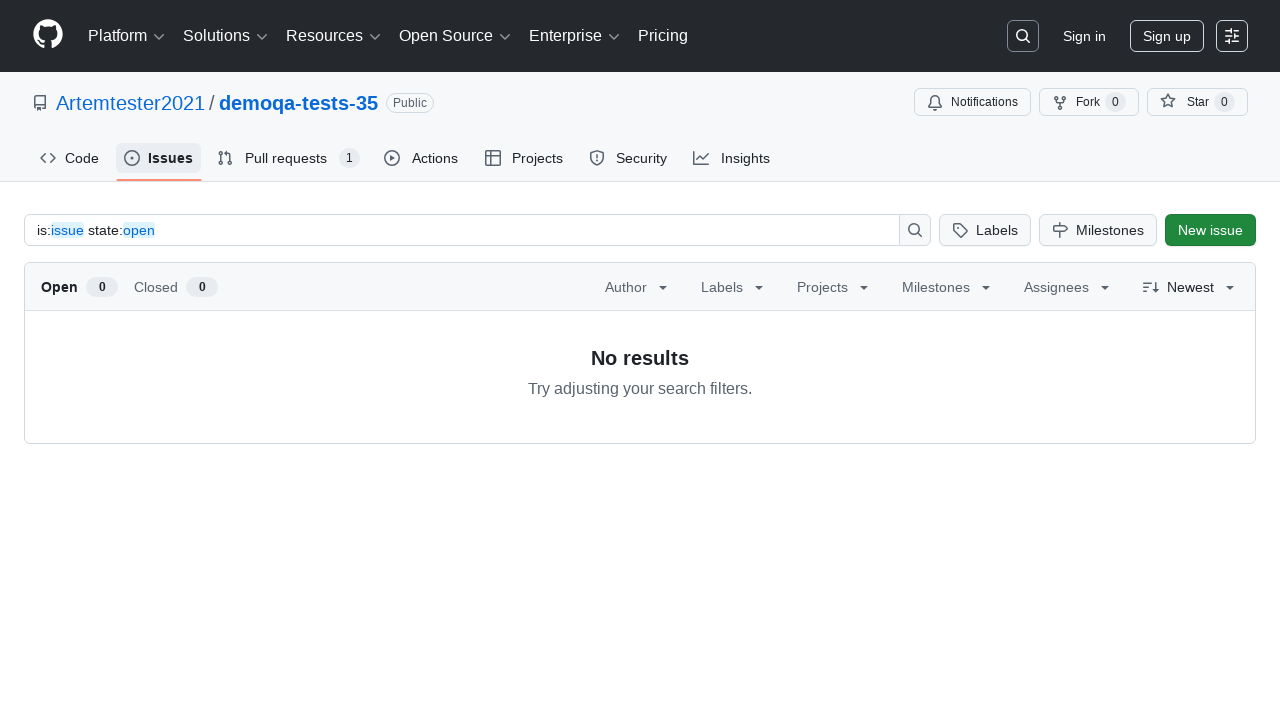